Navigates to a demo page and performs scroll action to locate a dropdown element on the page

Starting URL: https://selenium08.blogspot.com/2019/11/double-click.html

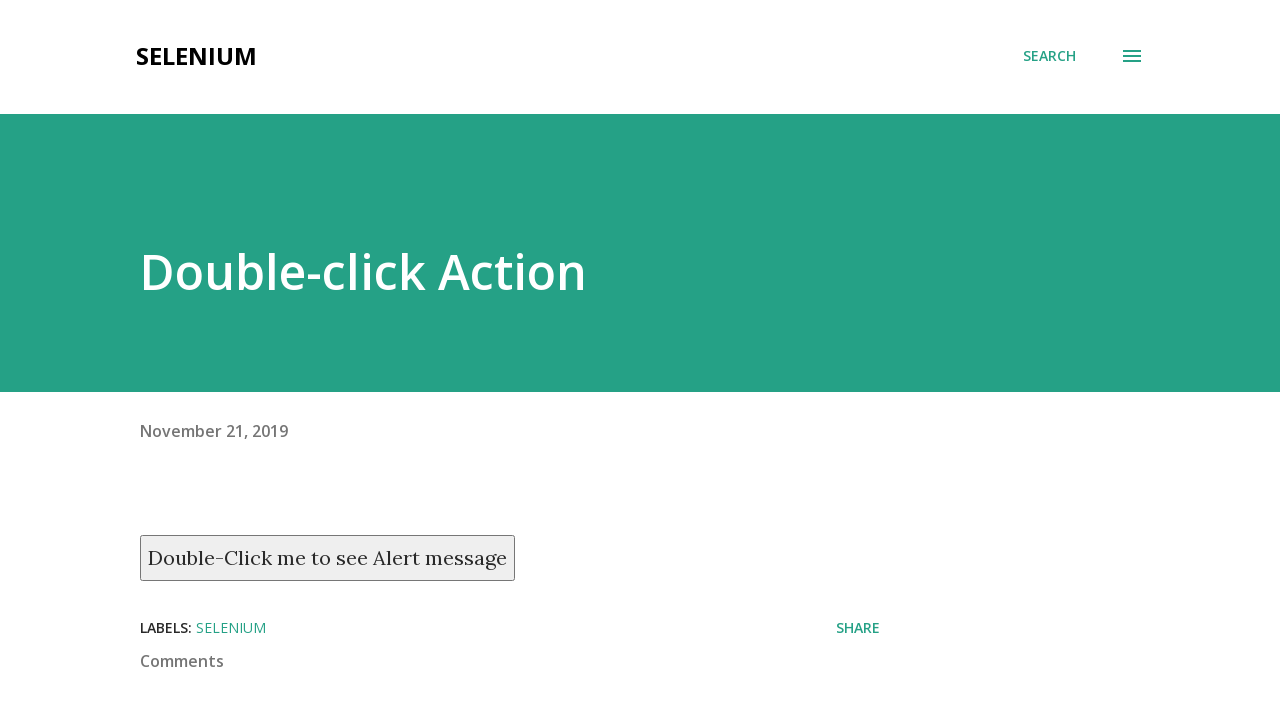

Located Demo Dropdown List link element using XPath
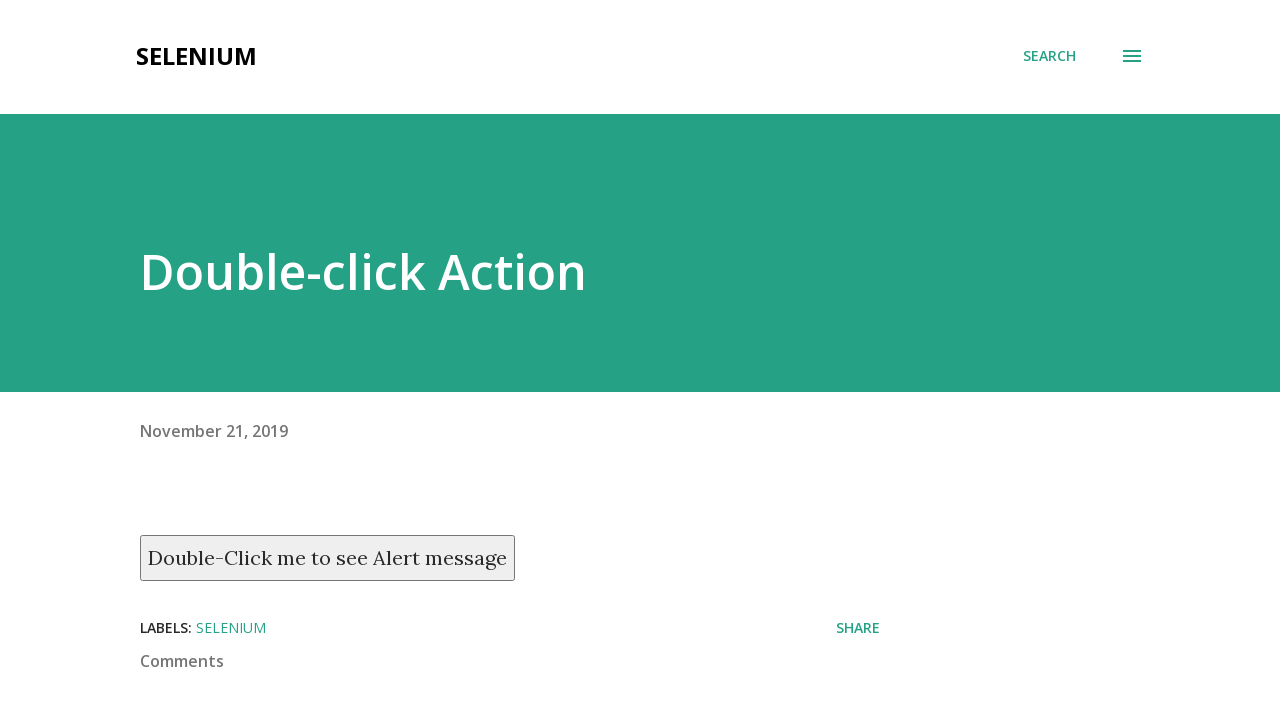

Scrolled to Demo Dropdown List element into view
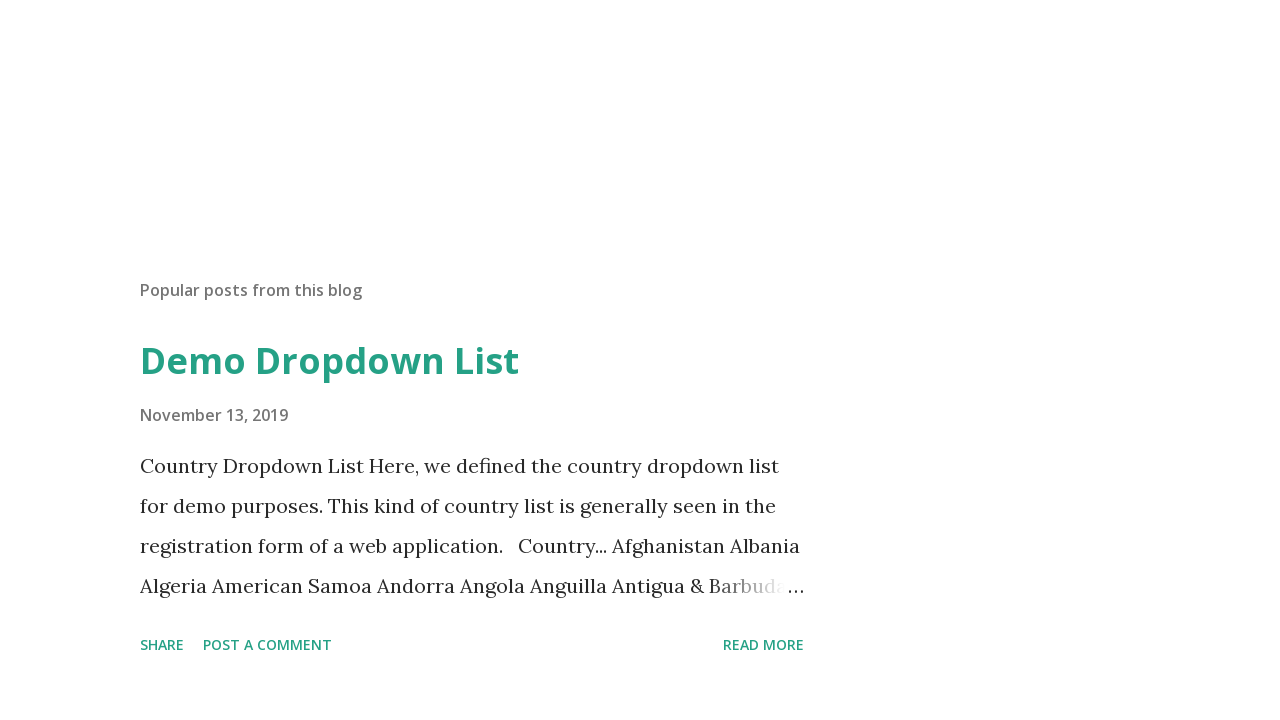

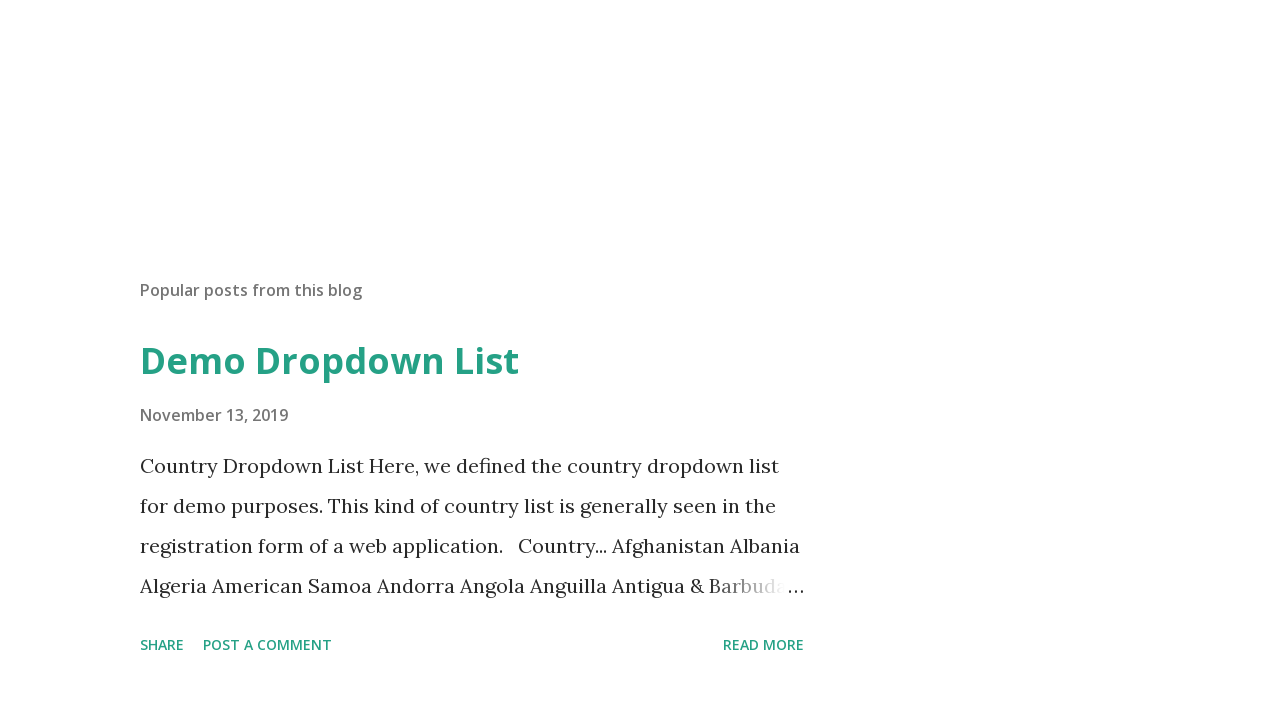